Tests handling of JavaScript confirm alerts by clicking a button to trigger a confirm dialog, accepting it, then triggering again and dismissing it.

Starting URL: https://the-internet.herokuapp.com/javascript_alerts

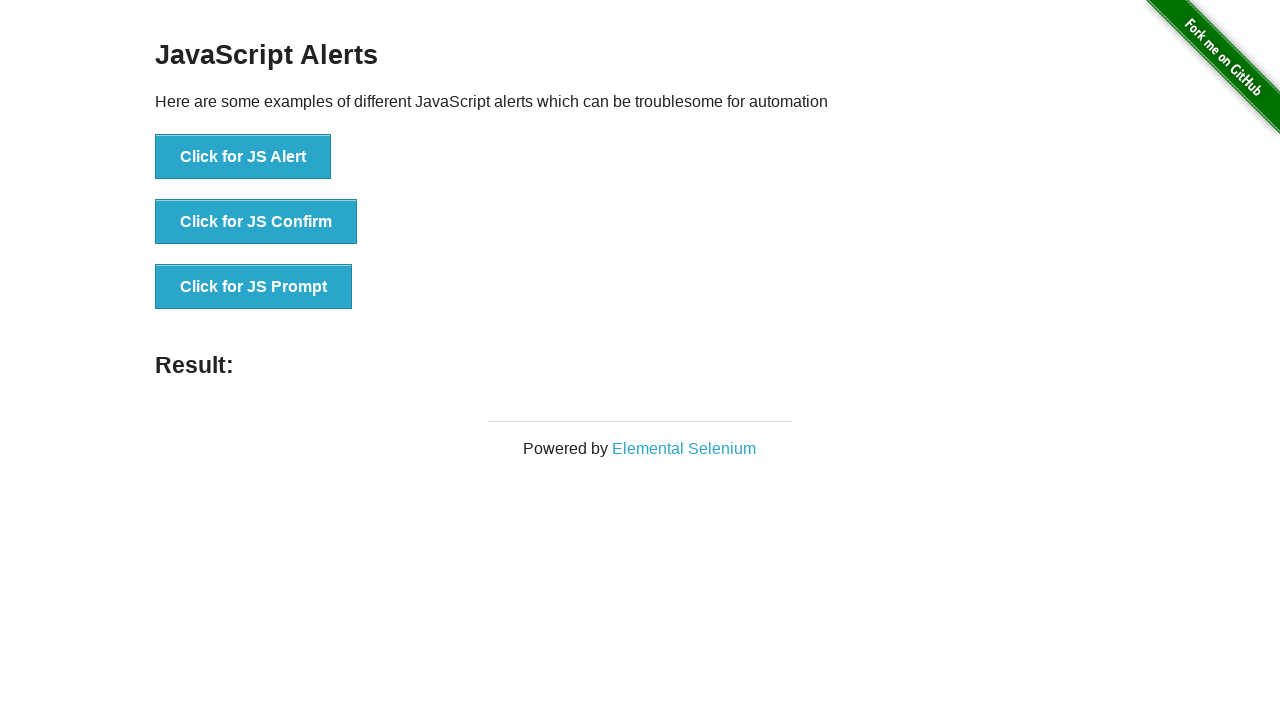

Set up dialog handler to accept the confirm alert
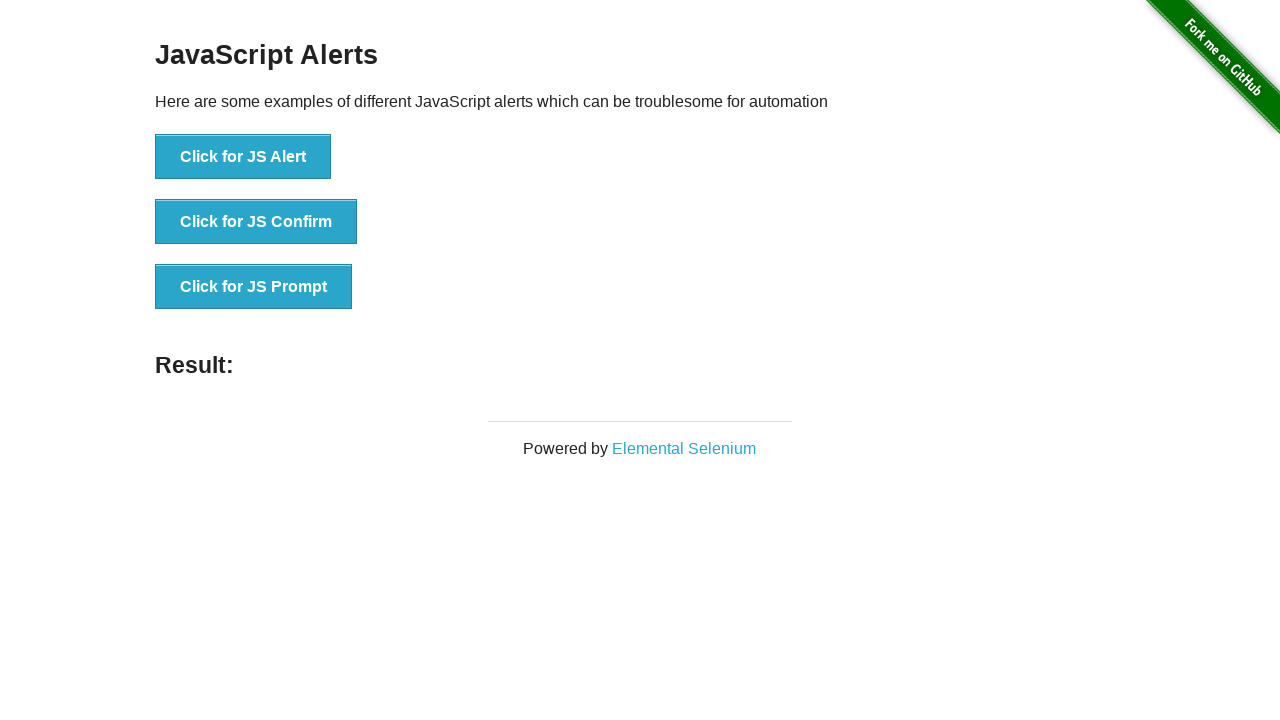

Clicked button to trigger JavaScript confirm alert at (256, 222) on xpath=//*[@id='content']/div/ul/li[2]/button
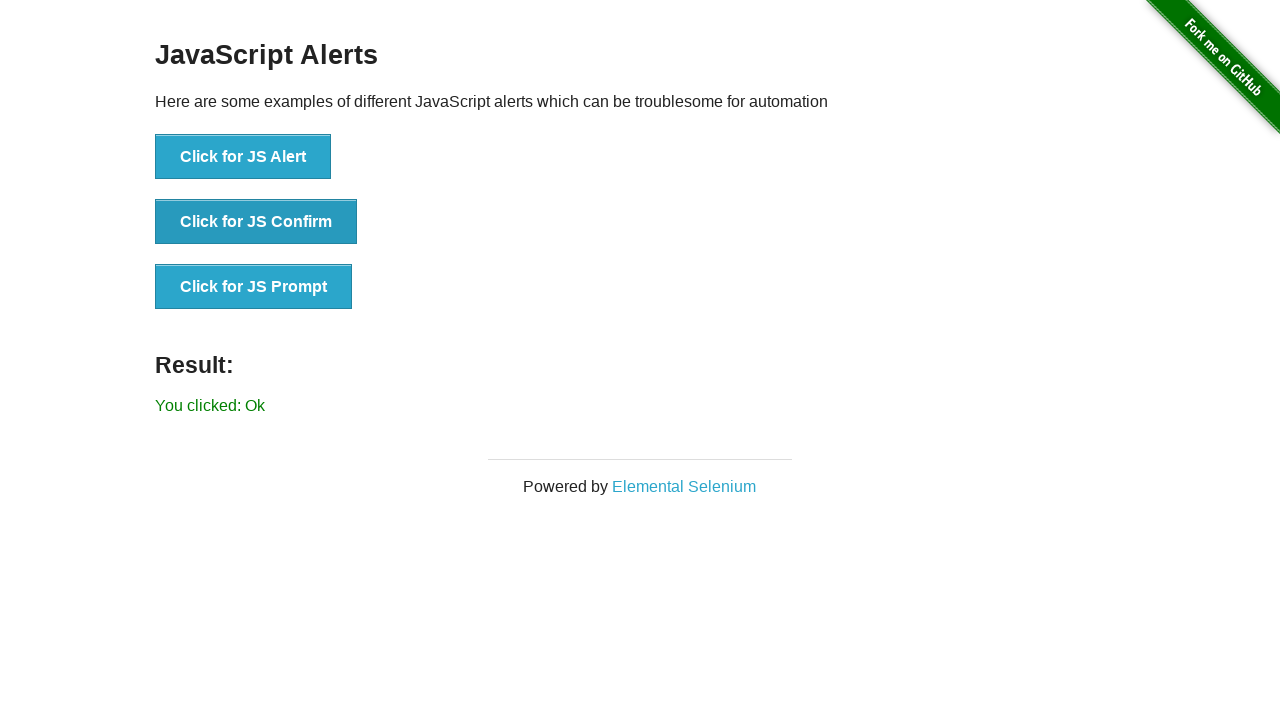

Result element updated after accepting first confirm alert
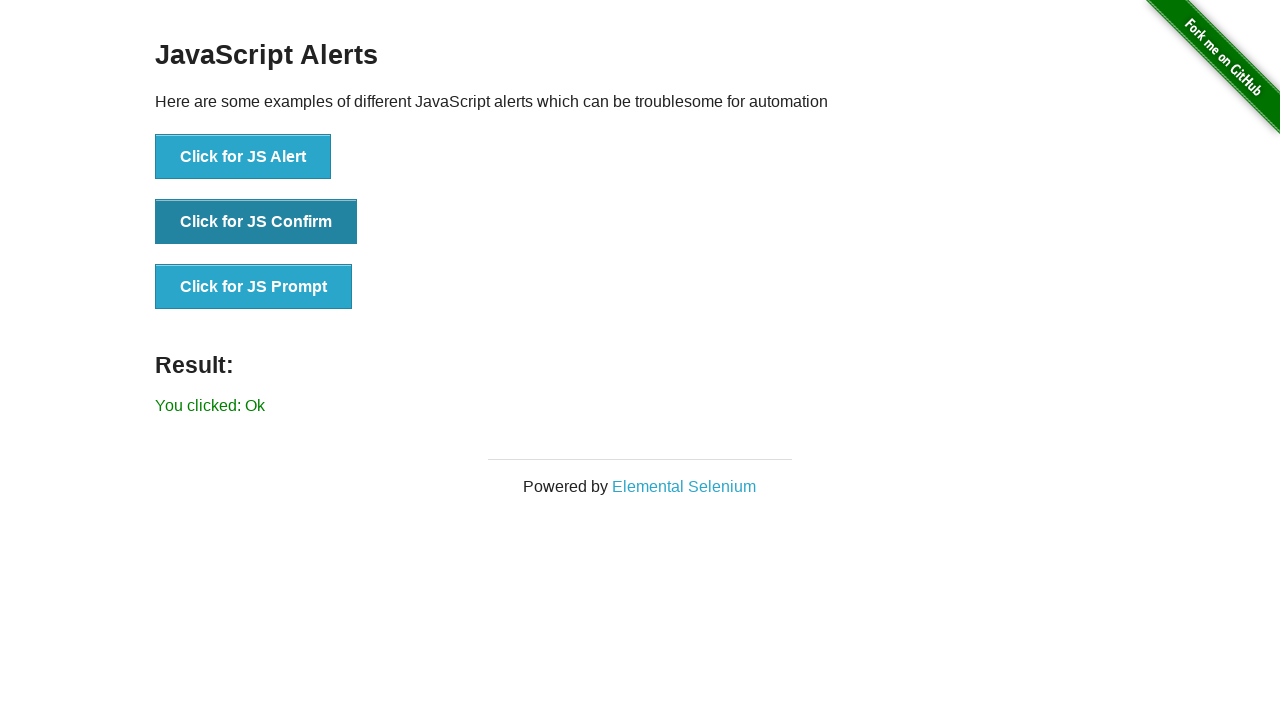

Set up dialog handler to dismiss the confirm alert
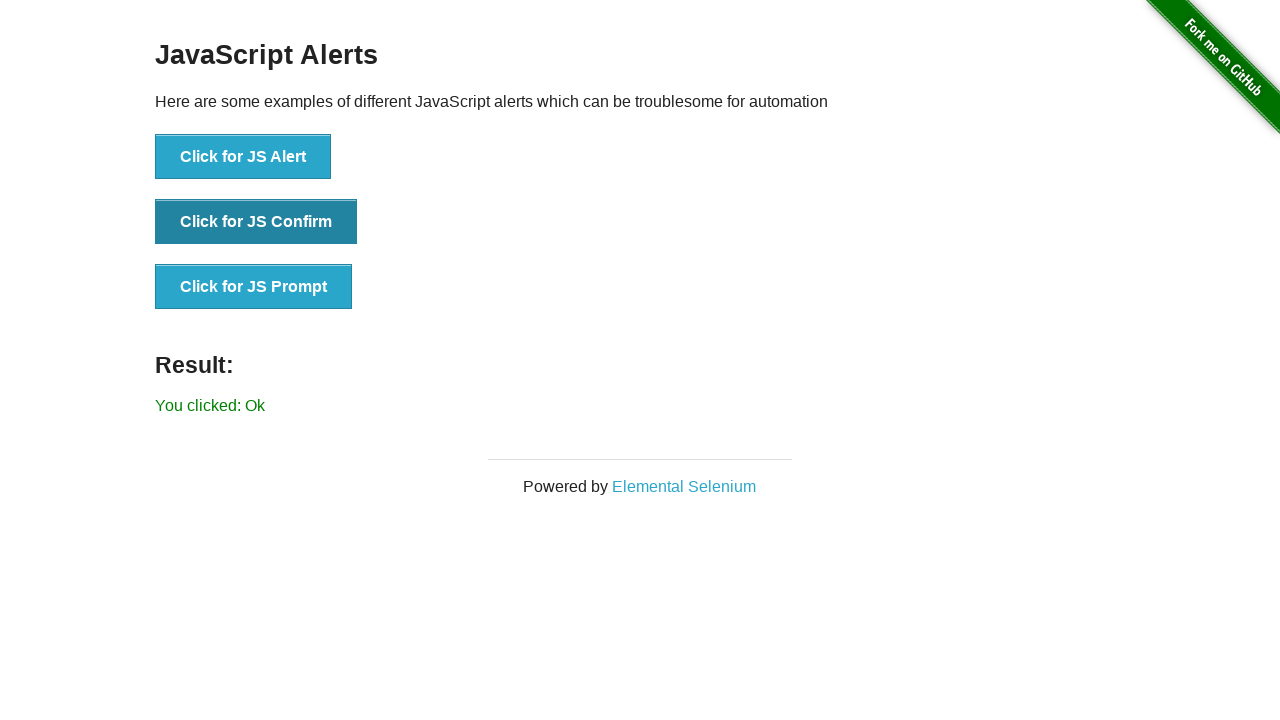

Clicked button again to trigger another JavaScript confirm alert at (256, 222) on xpath=//*[@id='content']/div/ul/li[2]/button
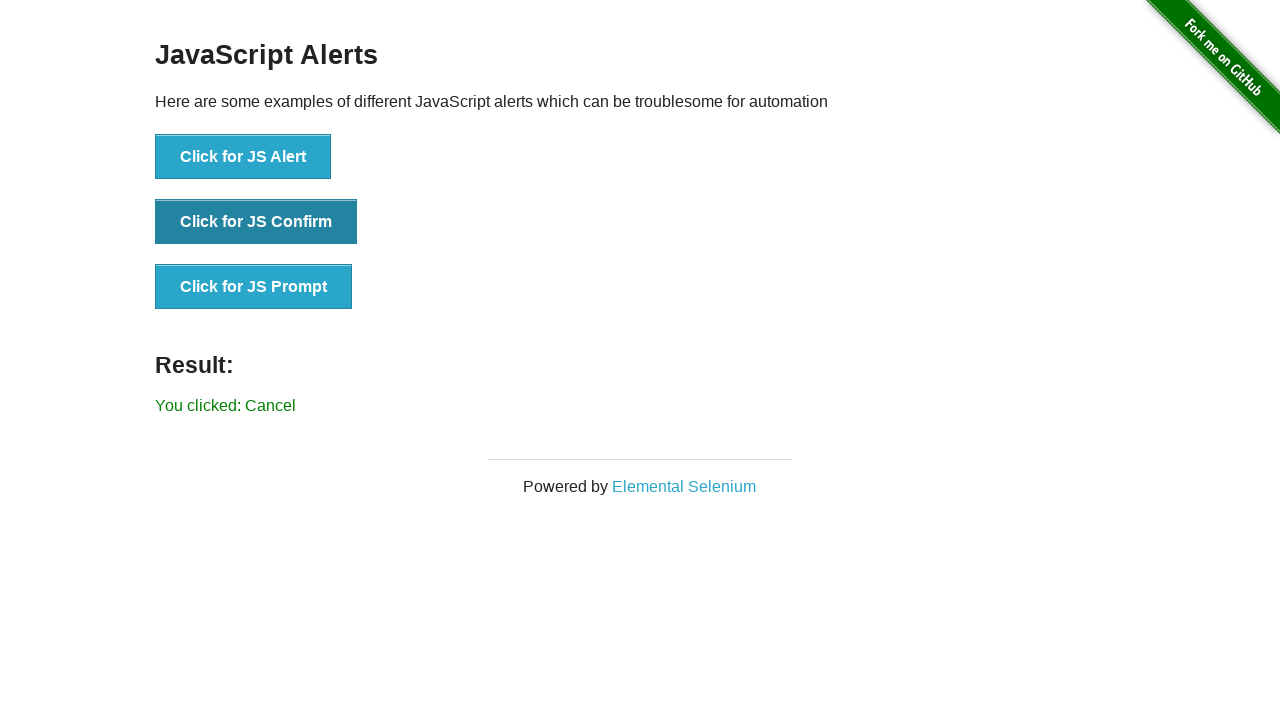

Result element updated after dismissing second confirm alert
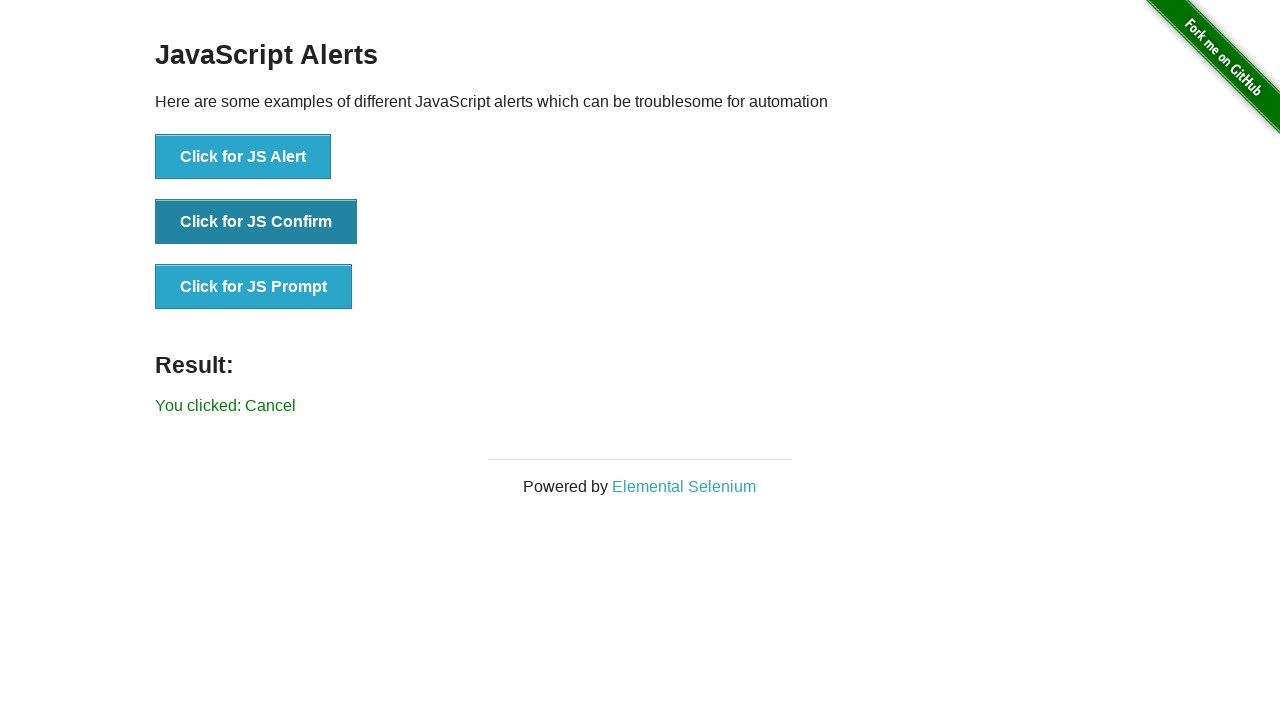

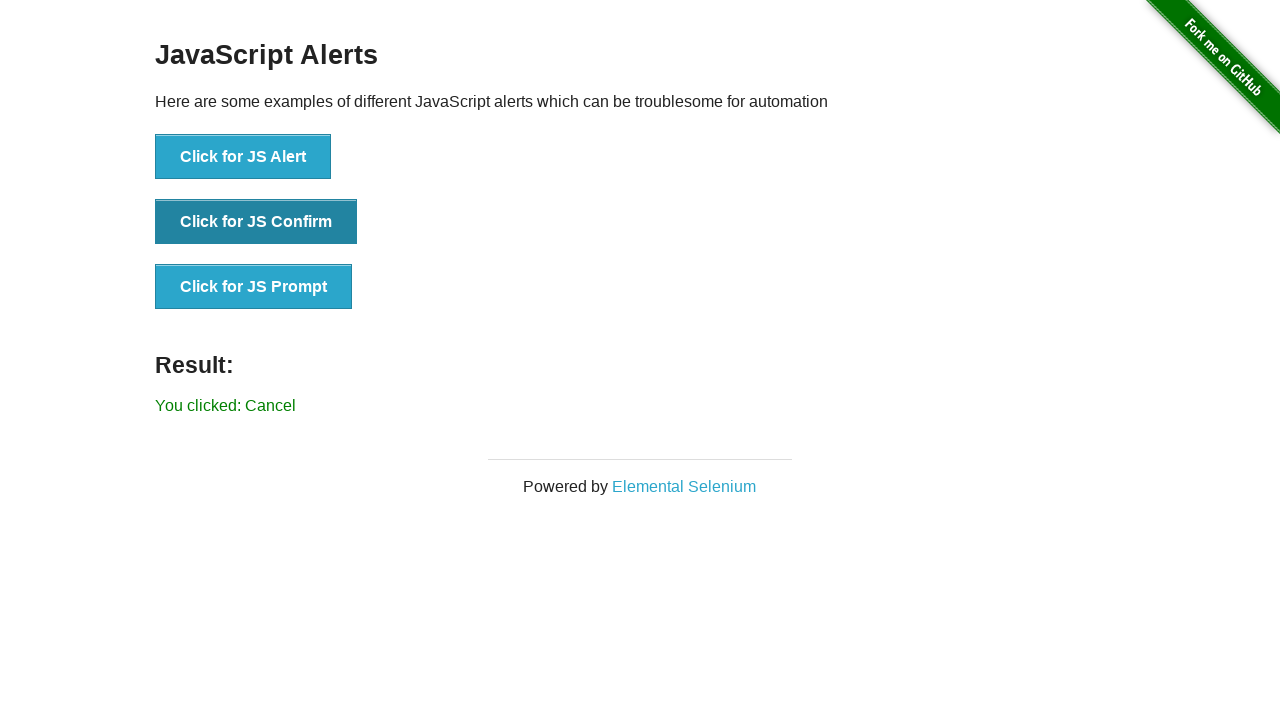